Tests payment form submission with test card number 4000000000000077 for No 3D flow expecting Confirmed status

Starting URL: https://sandbox.cardpay.com/MI/cardpayment2.html?orderXml=PE9SREVSIFdBTExFVF9JRD0nODI5OScgT1JERVJfTlVNQkVSPSc0NTgyMTEnIEFNT1VOVD0nMjkxLjg2JyBDVVJSRU5DWT0nRVVSJyAgRU1BSUw9J2N1c3RvbWVyQGV4YW1wbGUuY29tJz4KPEFERFJFU1MgQ09VTlRSWT0nVVNBJyBTVEFURT0nTlknIFpJUD0nMTAwMDEnIENJVFk9J05ZJyBTVFJFRVQ9JzY3NyBTVFJFRVQnIFBIT05FPSc4NzY5OTA5MCcgVFlQRT0nQklMTElORycvPgo8L09SREVSPg==&sha512=998150a2b27484b776a1628bfe7505a9cb430f276dfa35b14315c1c8f03381a90490f6608f0dcff789273e05926cd782e1bb941418a9673f43c47595aa7b8b0d

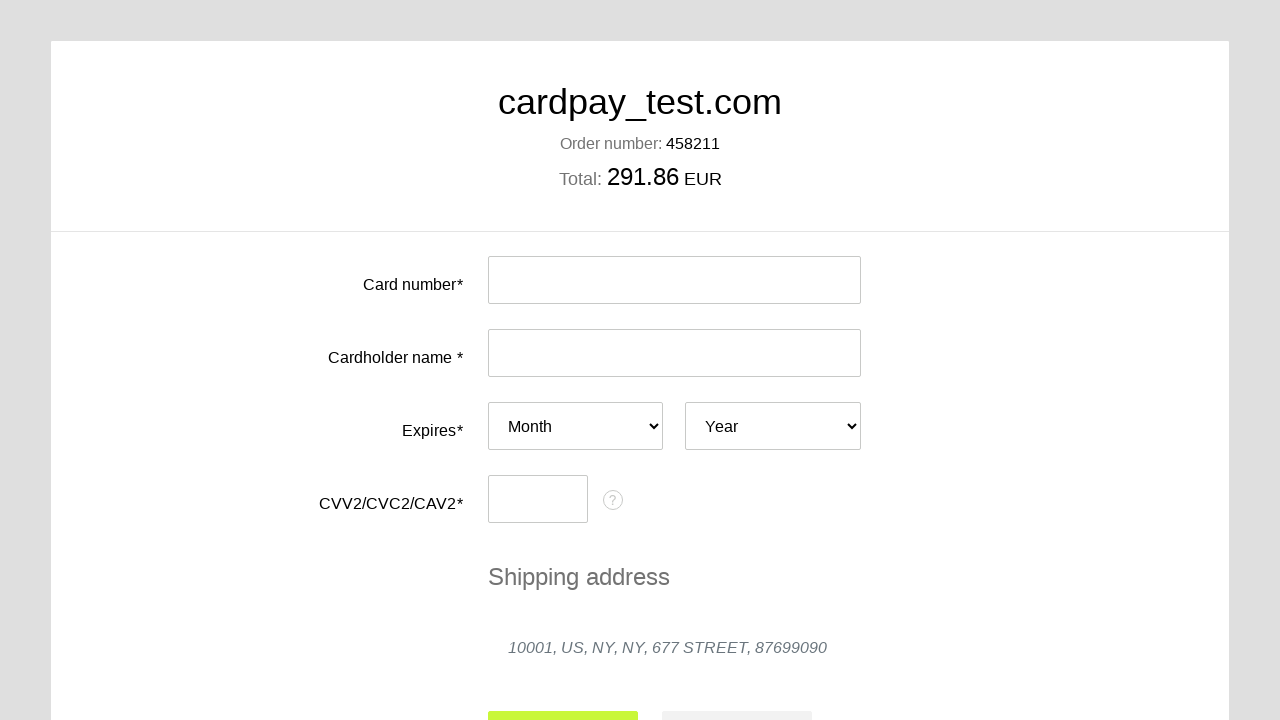

Clicked card number input field at (674, 280) on #input-card-number
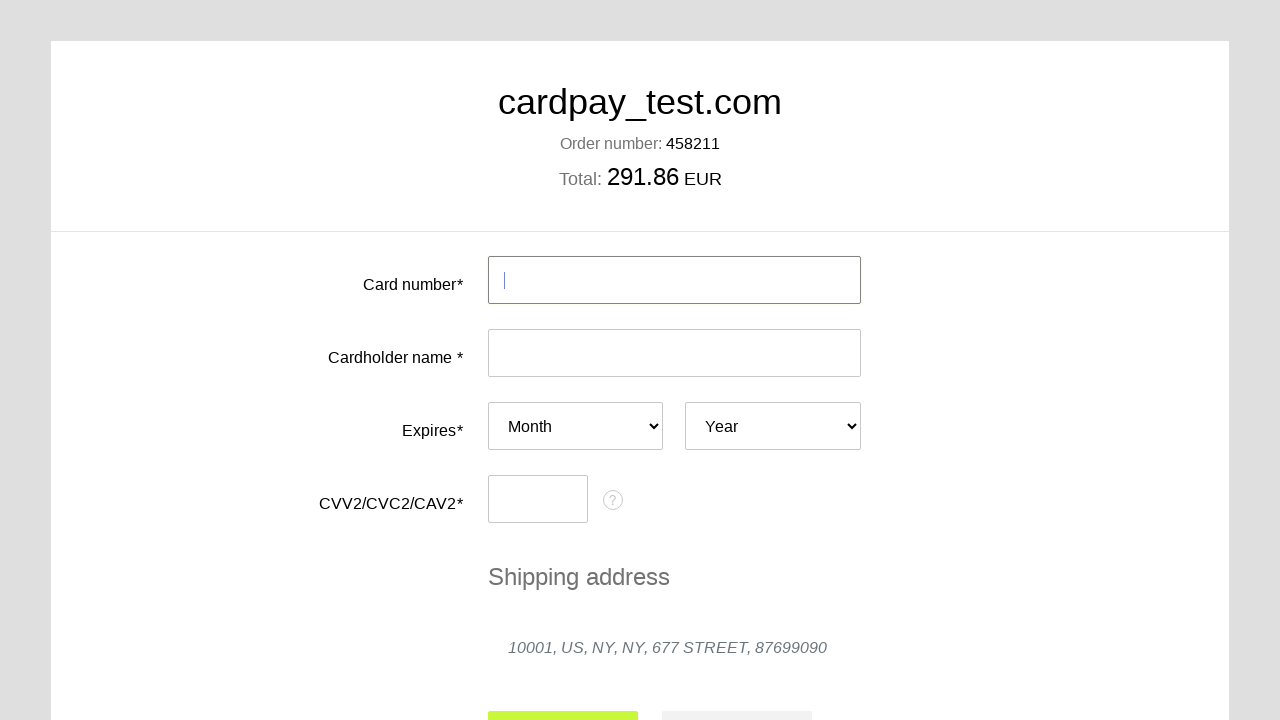

Filled card number with test card 4000000000000077 on #input-card-number
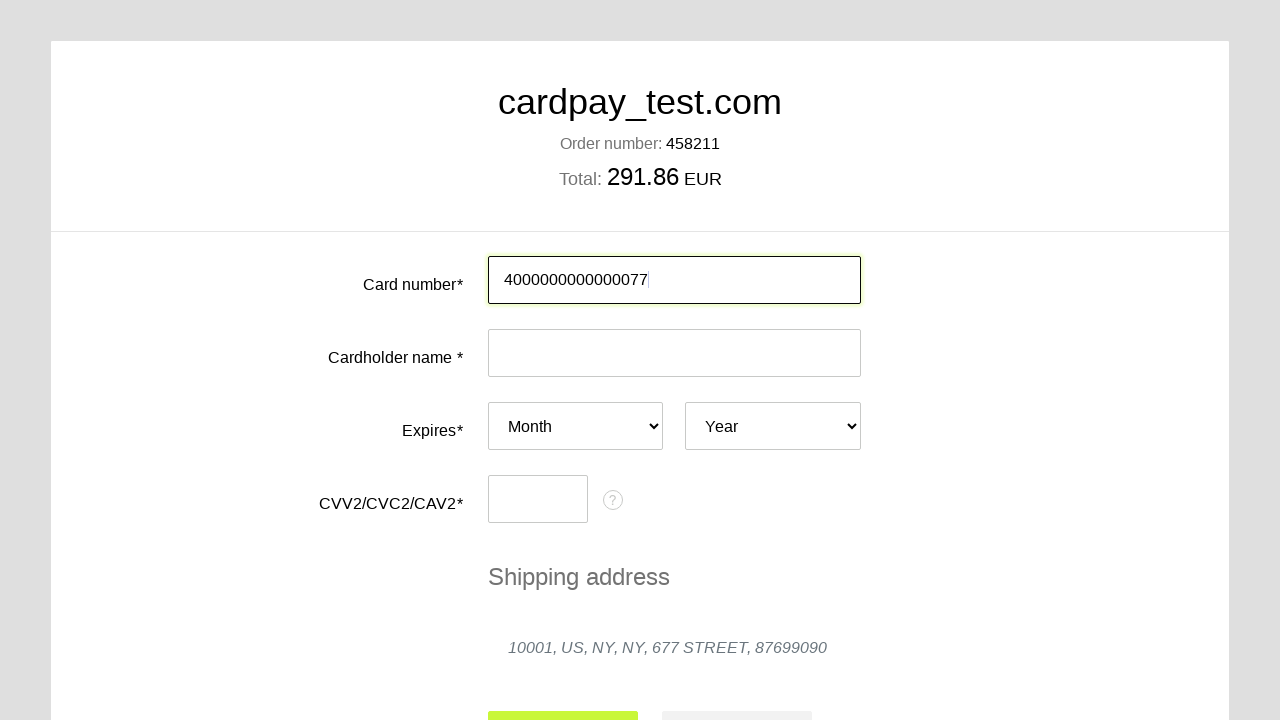

Clicked card holder name input field at (674, 353) on #input-card-holder
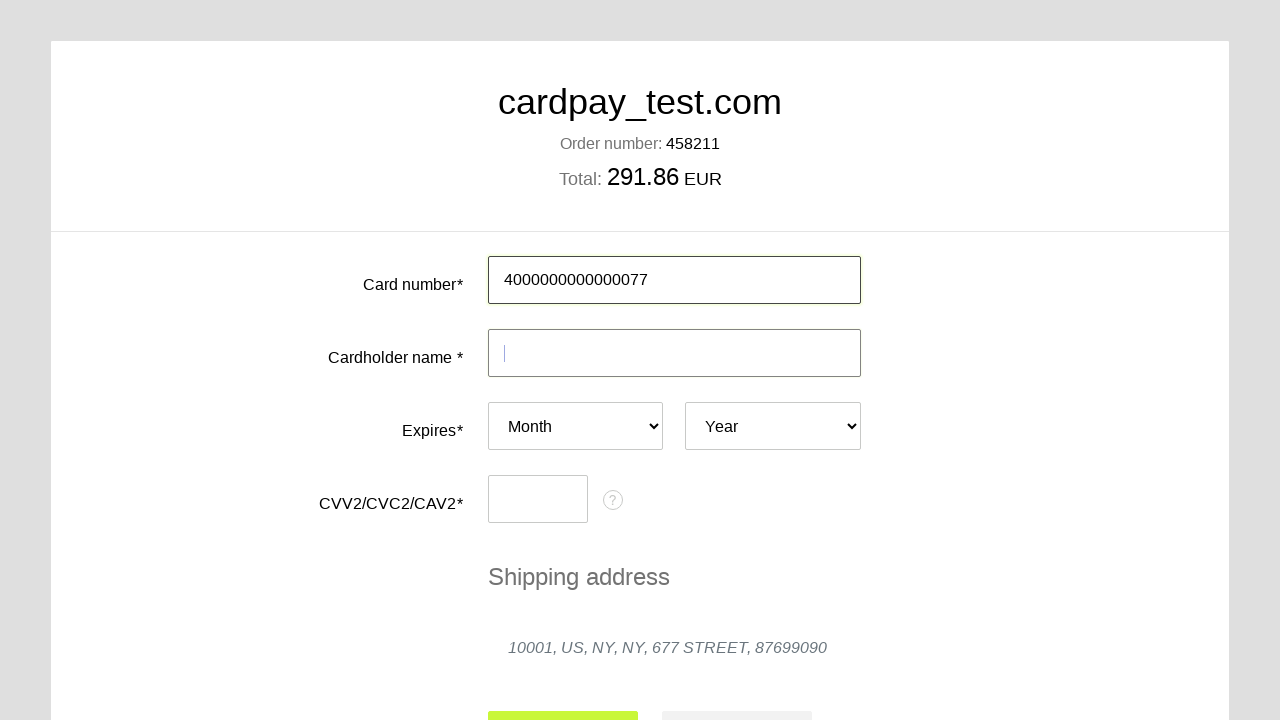

Filled card holder name with 'TEST' on #input-card-holder
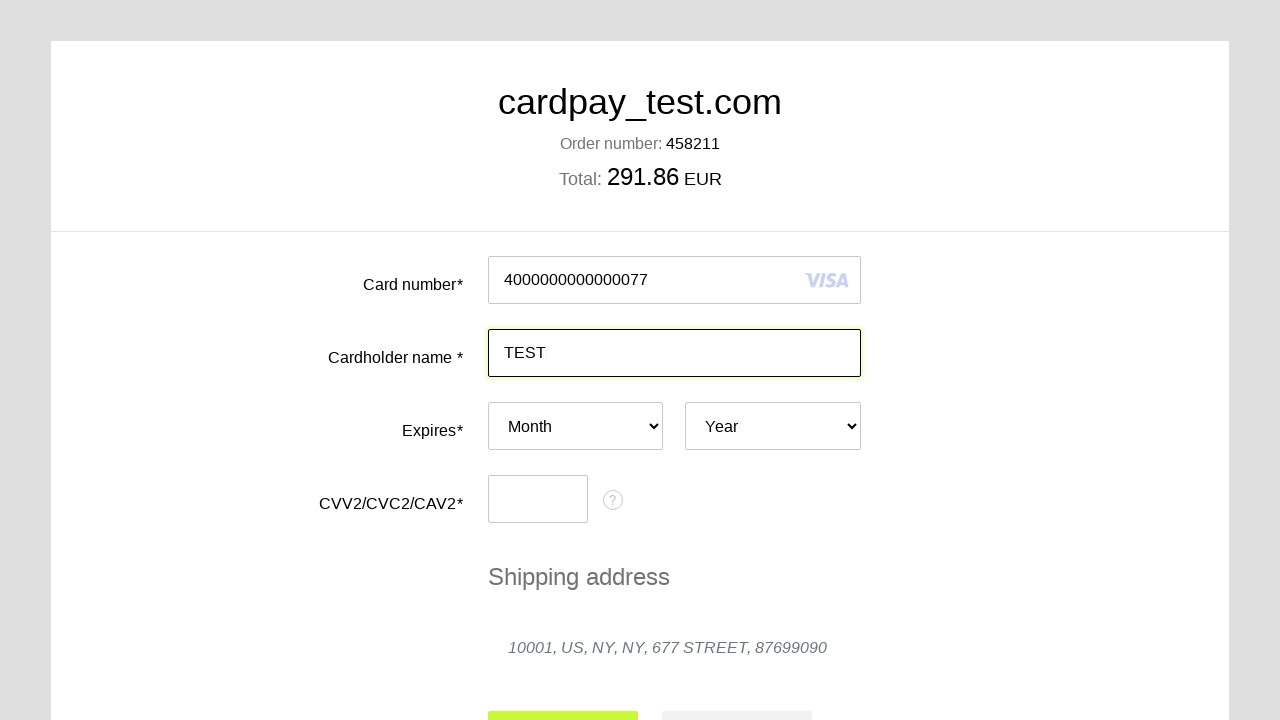

Selected expiry month 04 on #card-expires-month
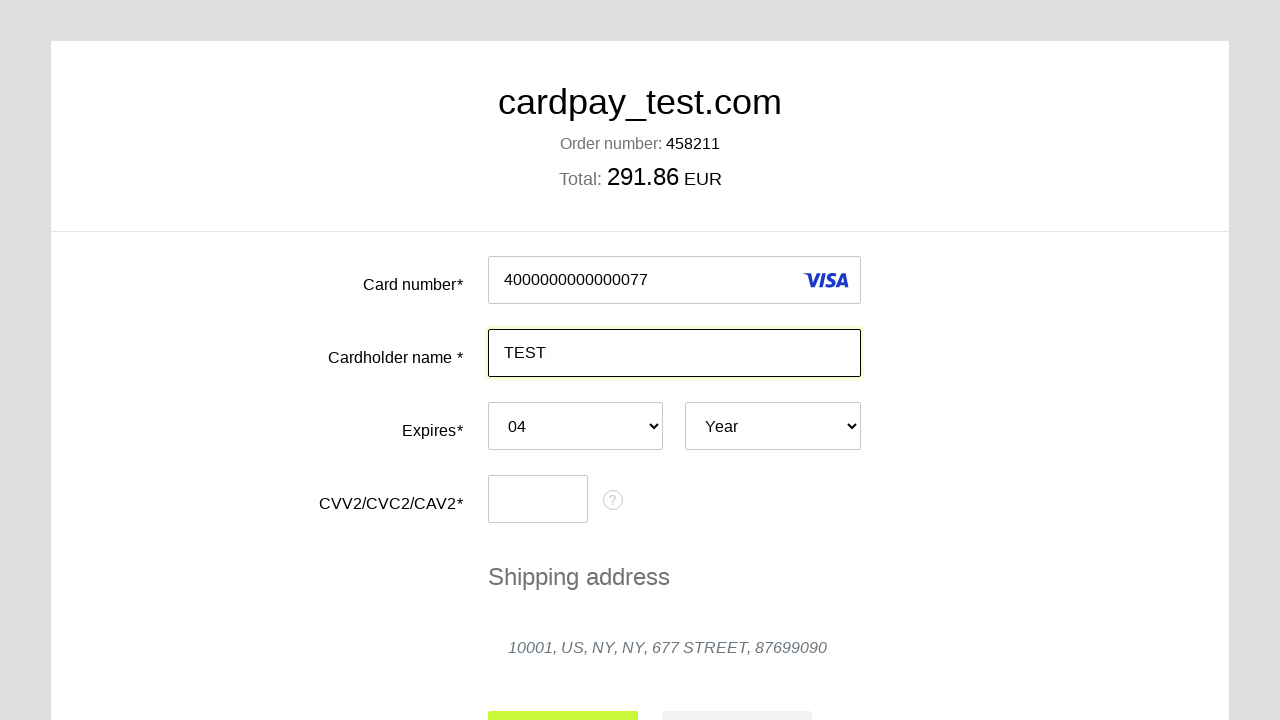

Selected expiry year 2026 on #card-expires-year
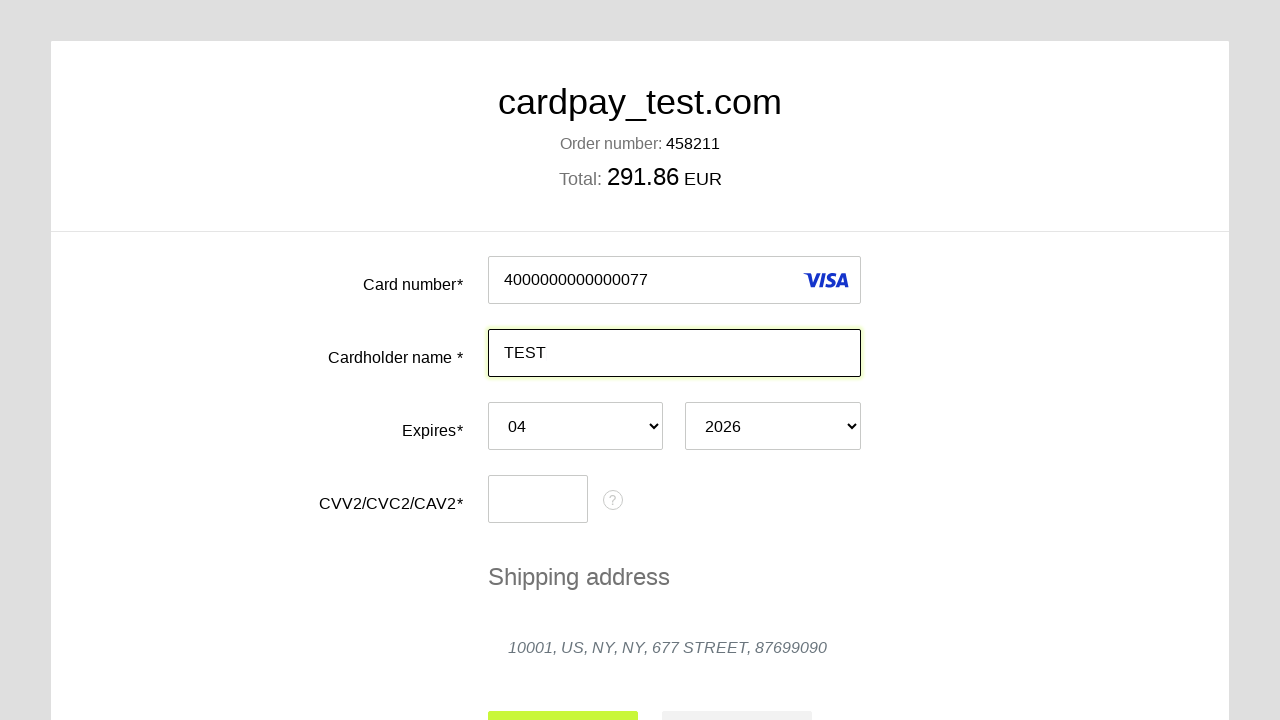

Clicked CVC input field at (538, 499) on #input-card-cvc
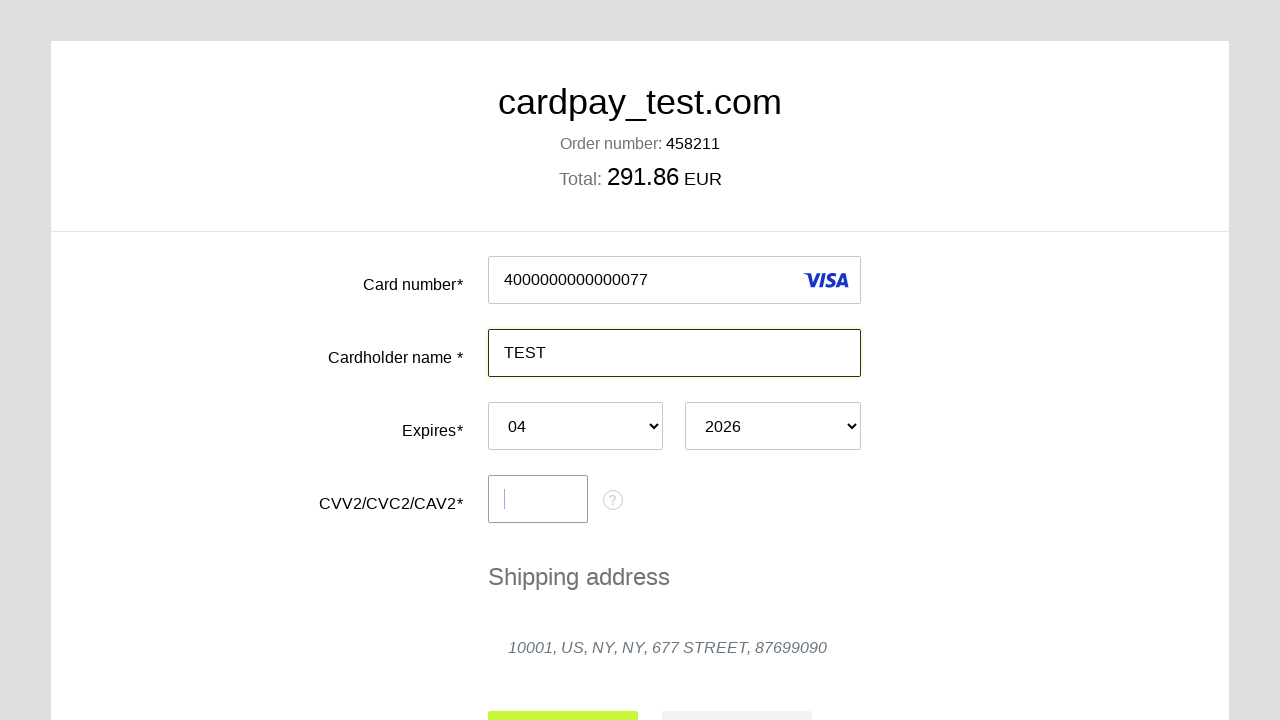

Filled CVC with '123' on #input-card-cvc
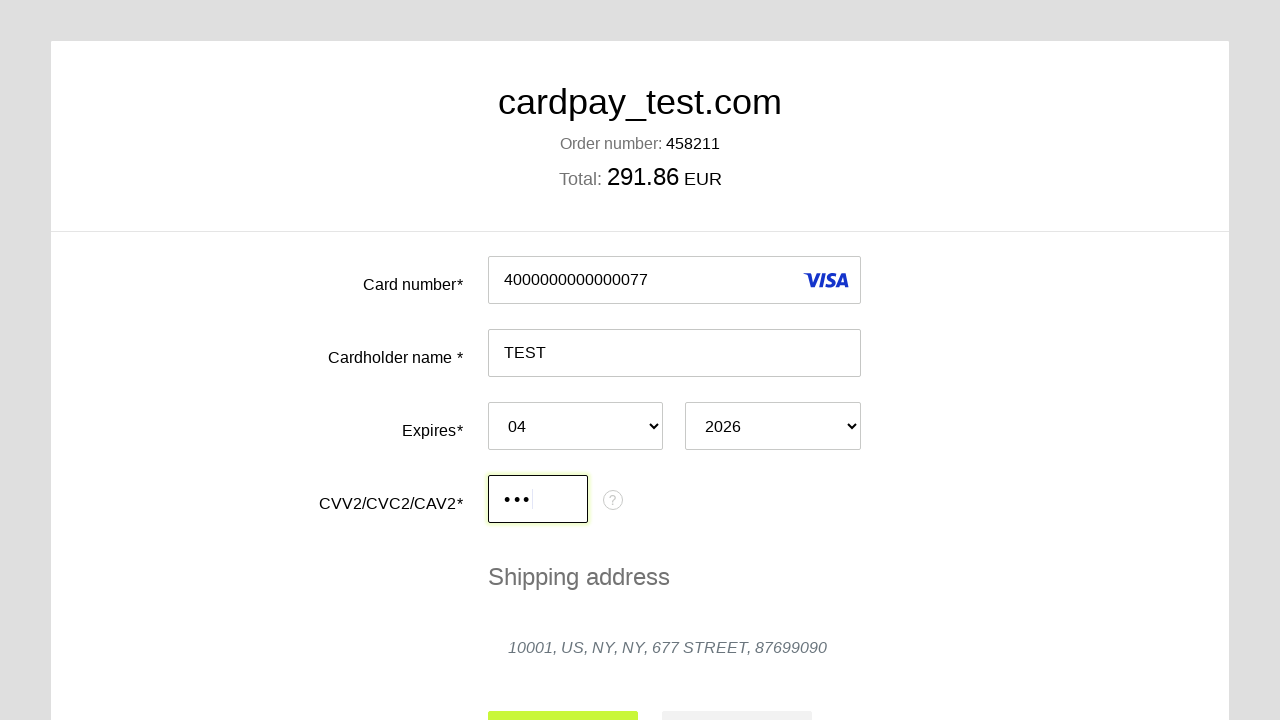

Clicked submit button to process payment at (563, 696) on #action-submit
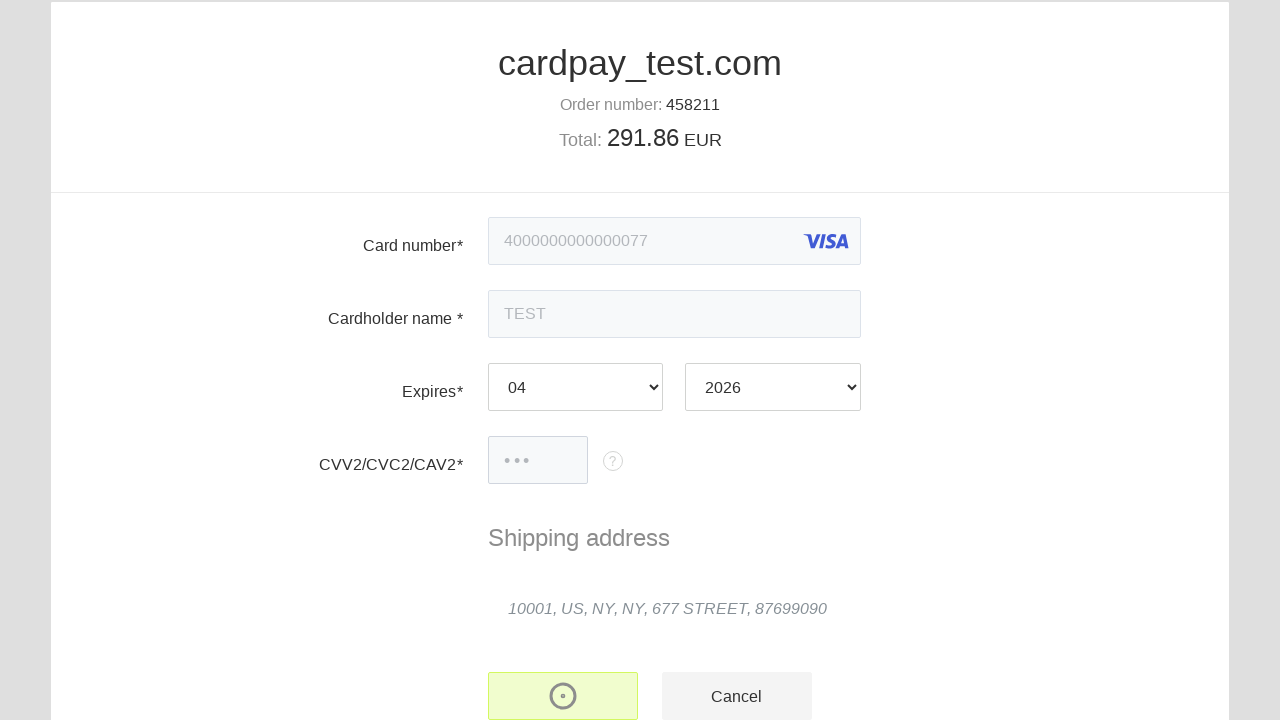

Payment status element loaded and confirmed status displayed
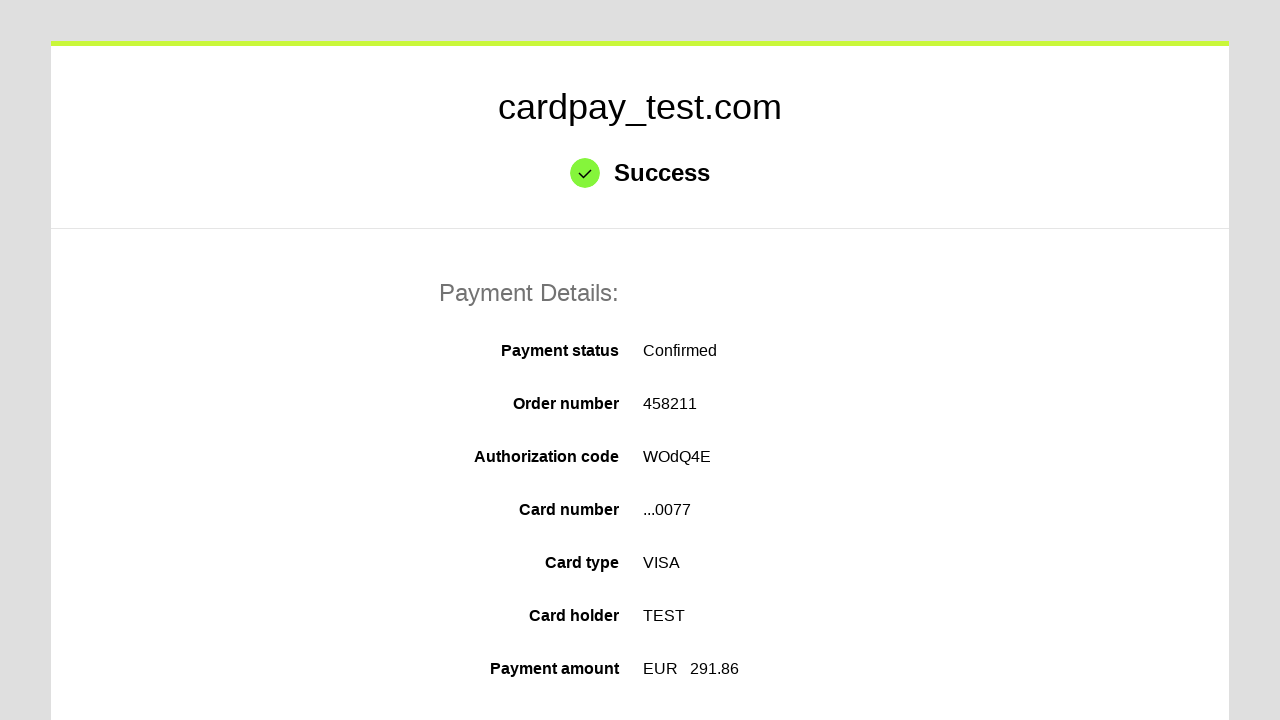

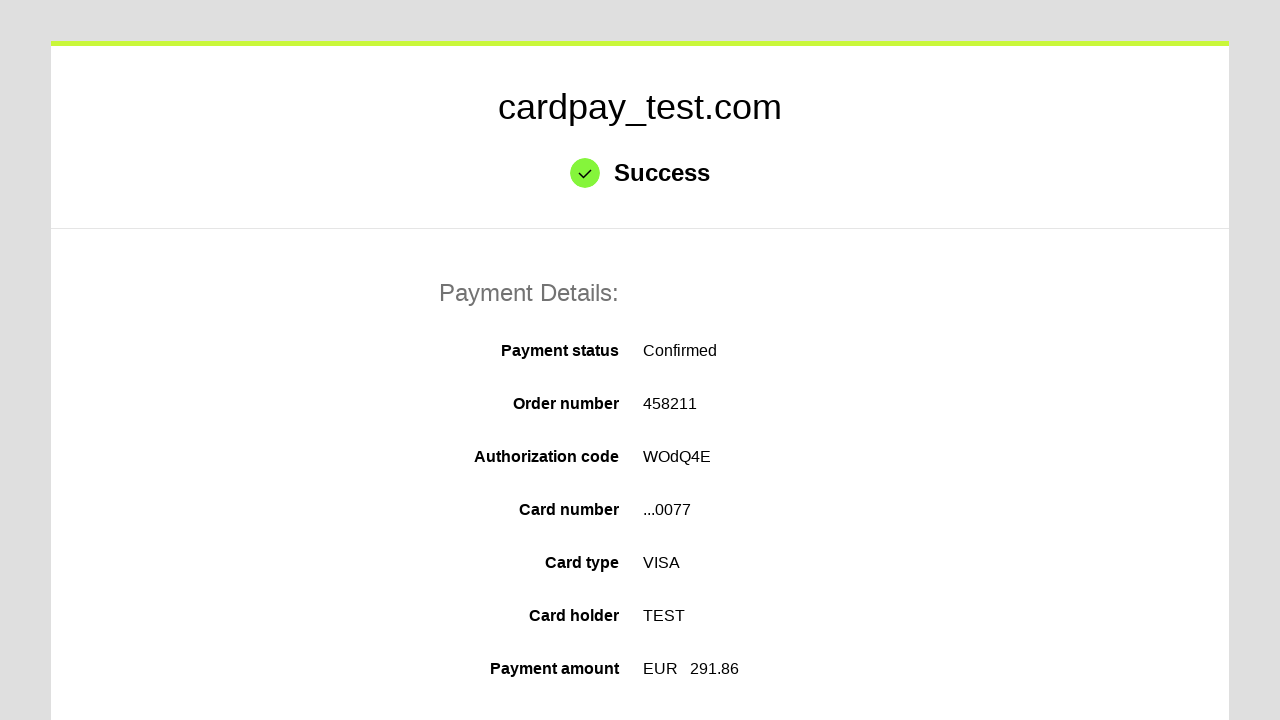